Navigates to Samsung Galaxy S6 product page, adds it to cart, and dismisses the confirmation alert

Starting URL: https://www.demoblaze.com/

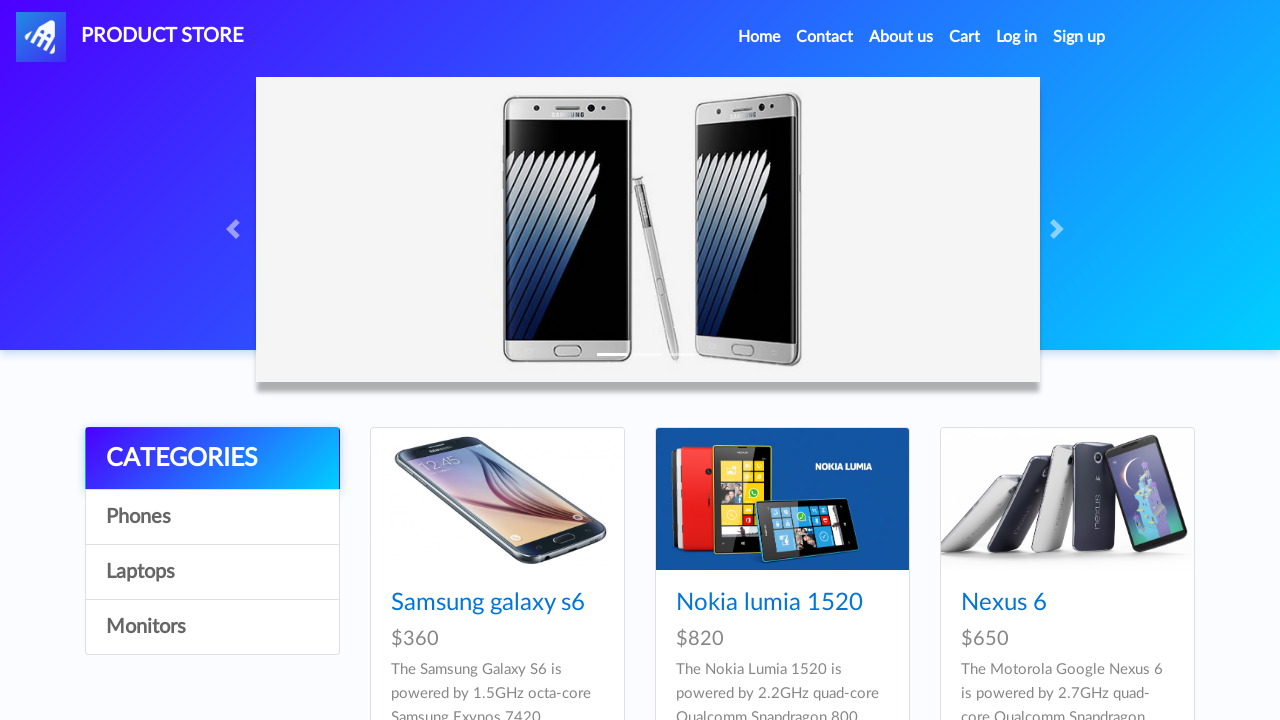

Clicked on Samsung Galaxy S6 product link at (488, 603) on a:has-text('Samsung galaxy s6')
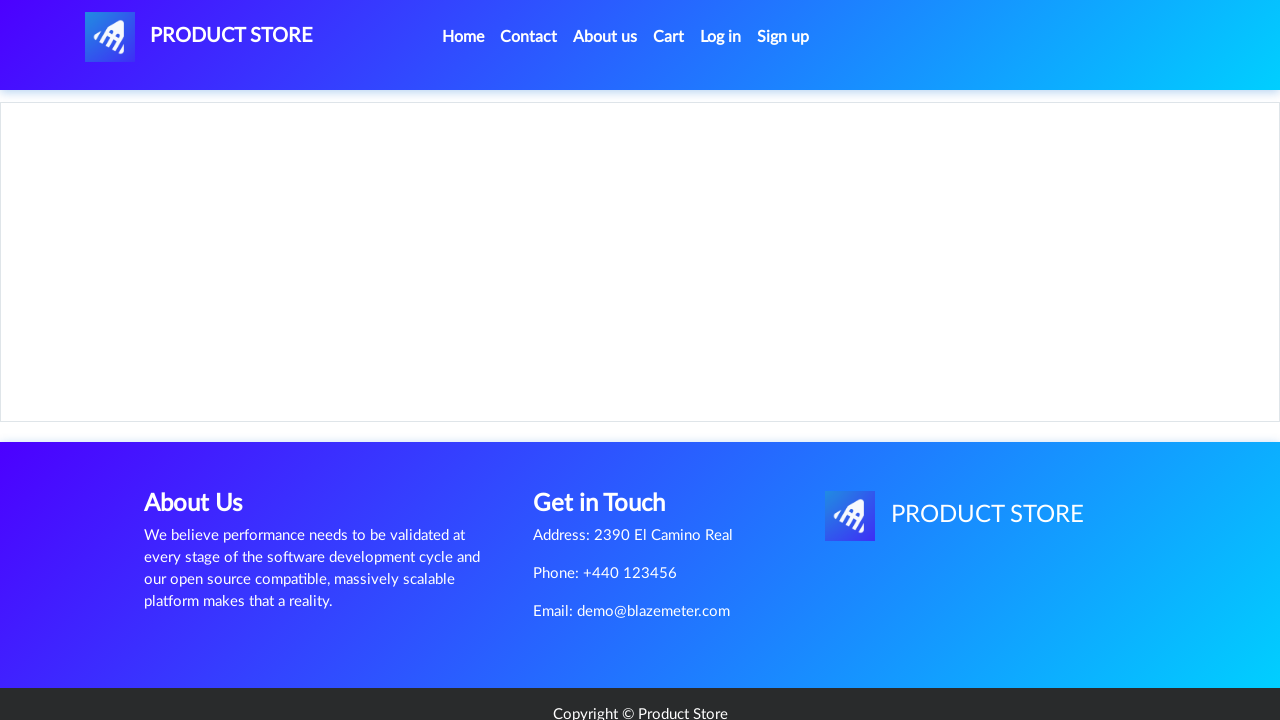

Product page loaded and Add to cart button is visible
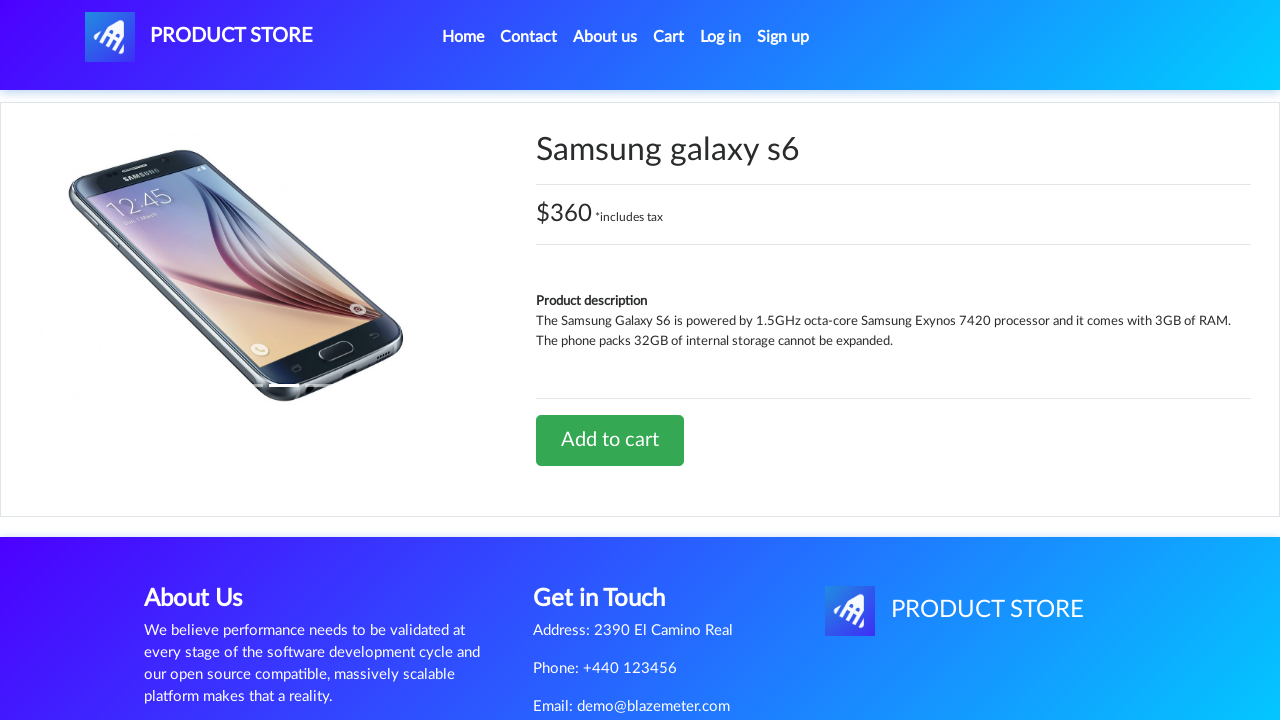

Clicked Add to cart button at (610, 440) on a:has-text('Add to cart')
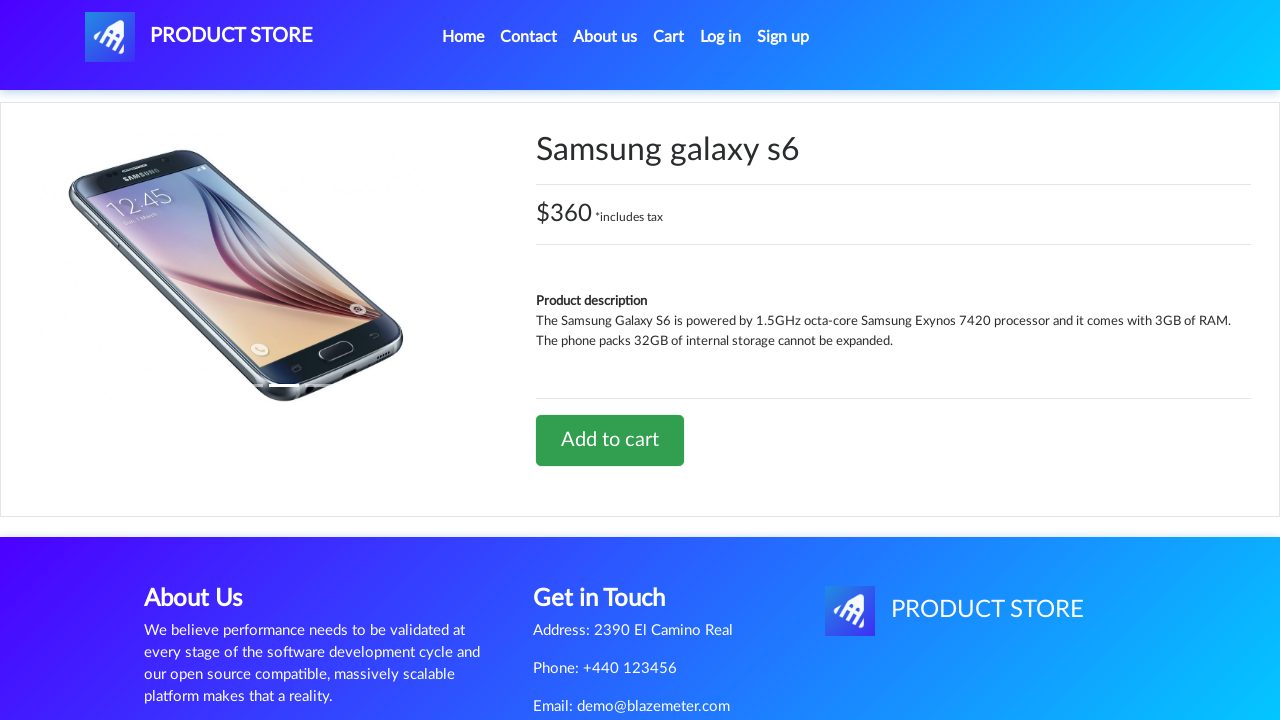

Set up dialog handler to dismiss alerts
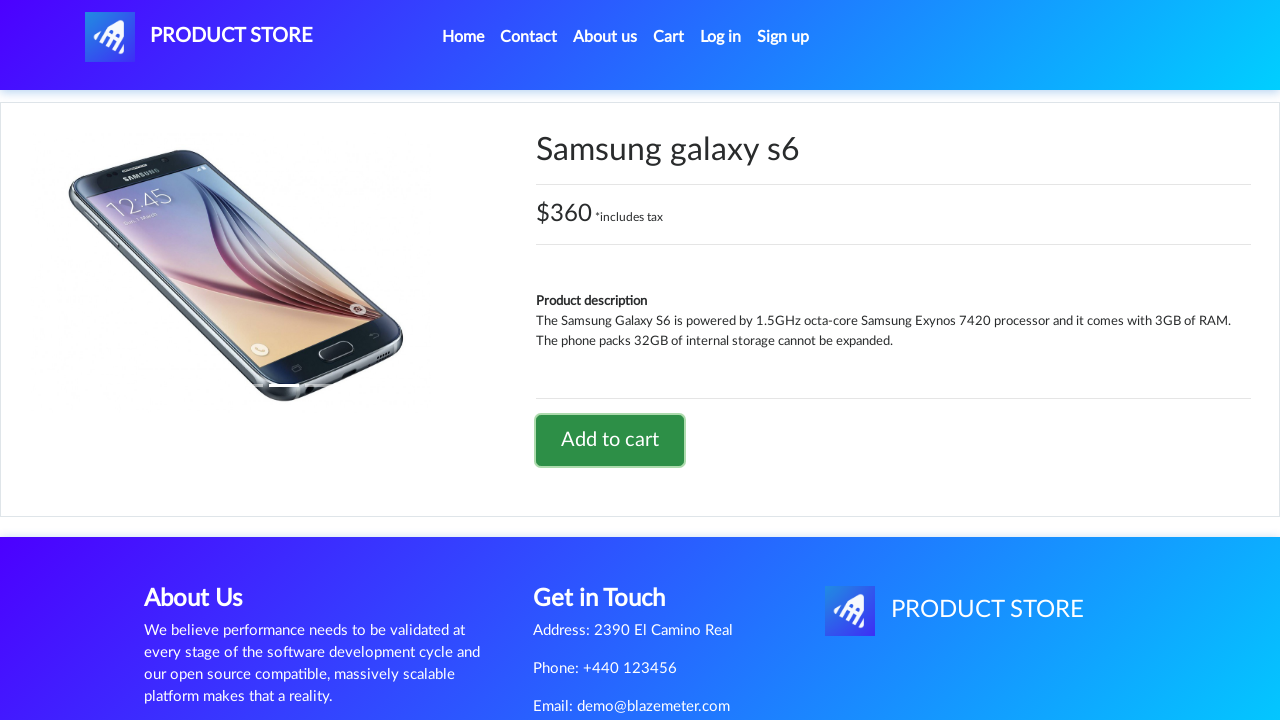

Waited 2 seconds for confirmation alert to be dismissed
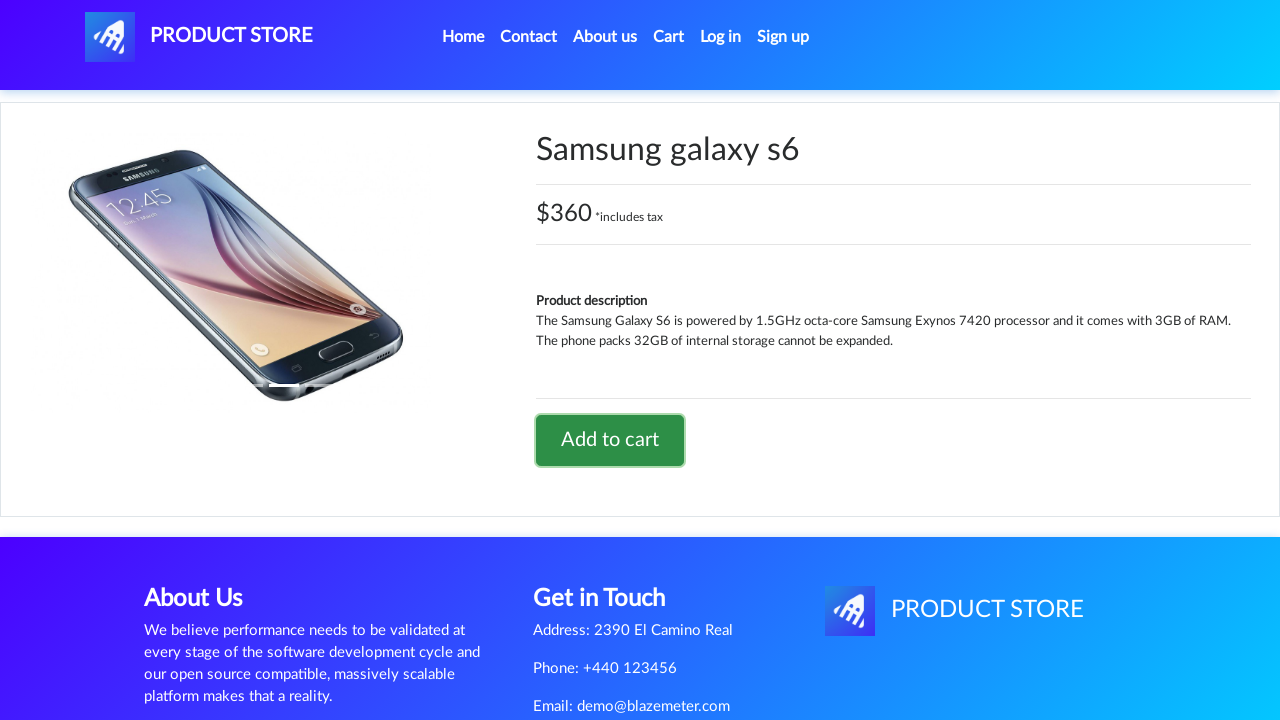

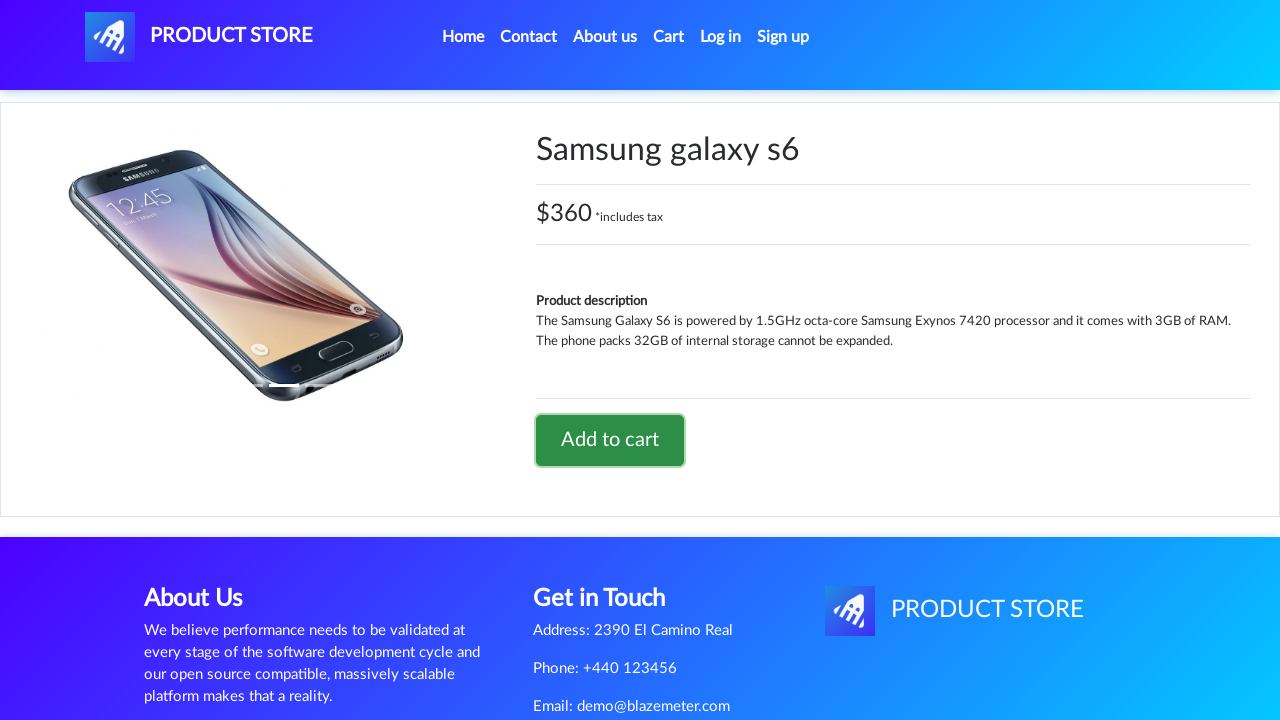